Clicks on the online banking menu link on the homepage

Starting URL: http://zero.webappsecurity.com/

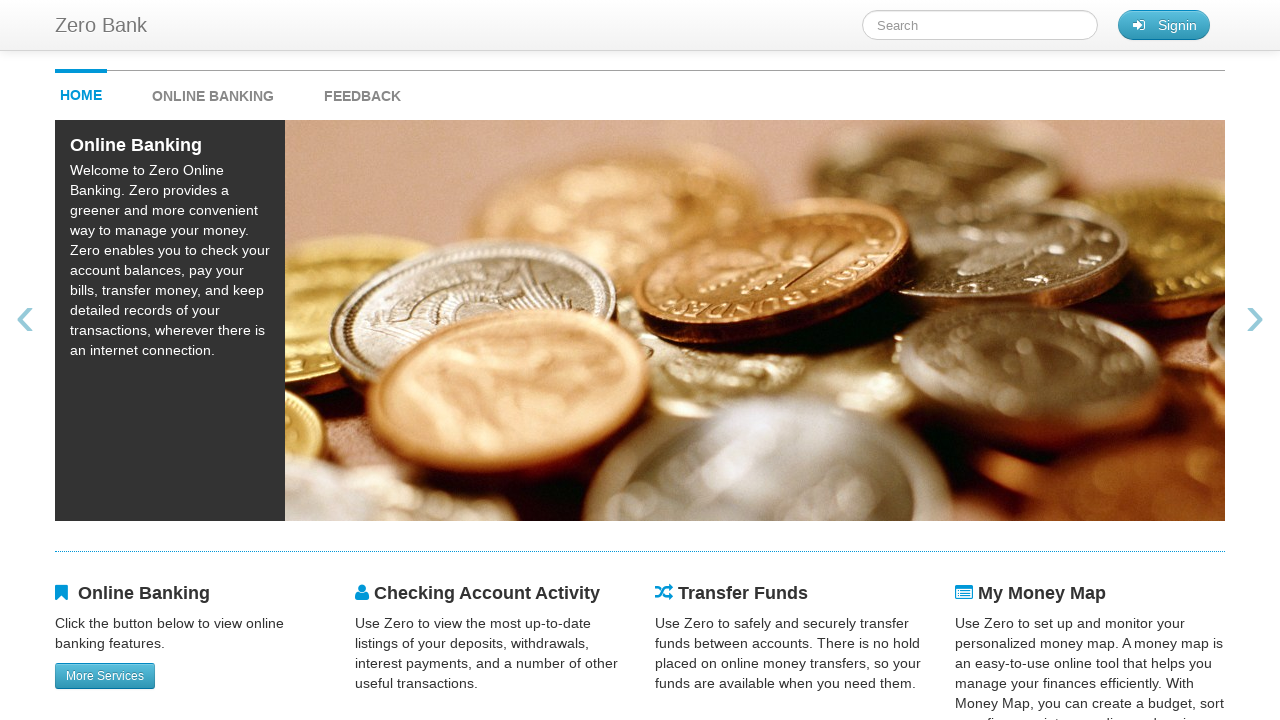

Navigated to Zero Bank homepage
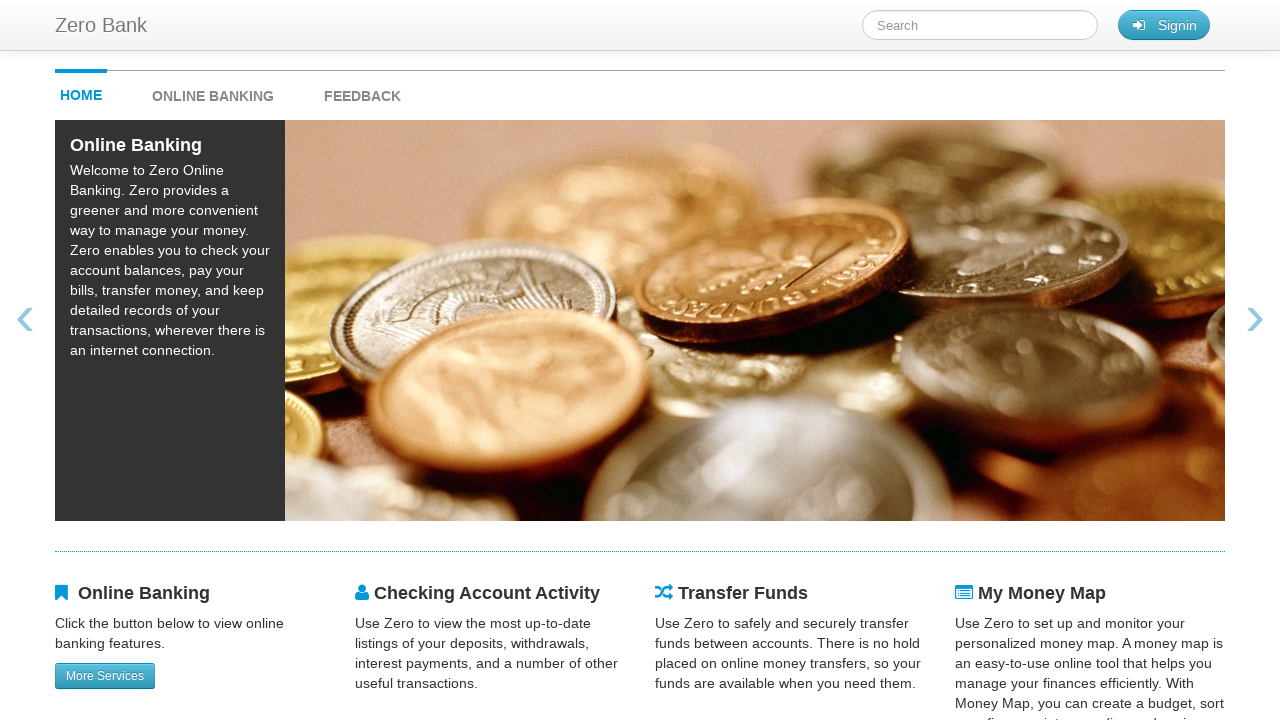

Clicked on the online banking menu link at (233, 91) on #onlineBankingMenu
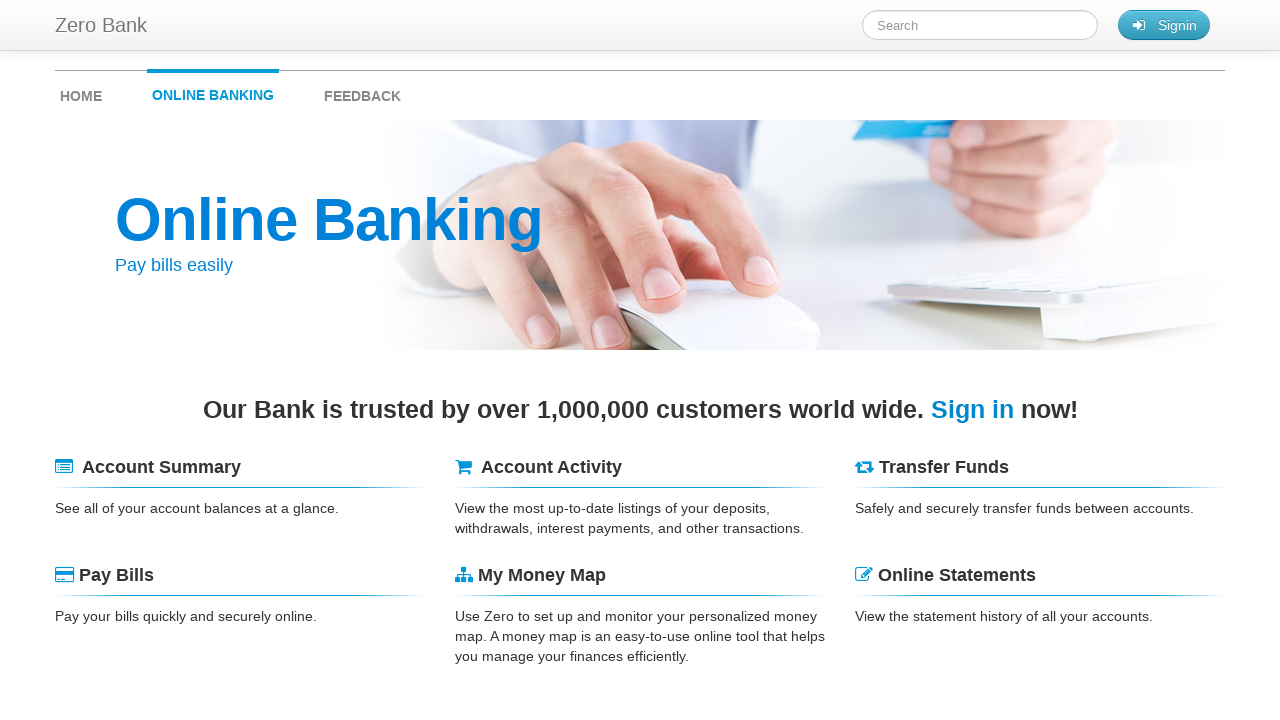

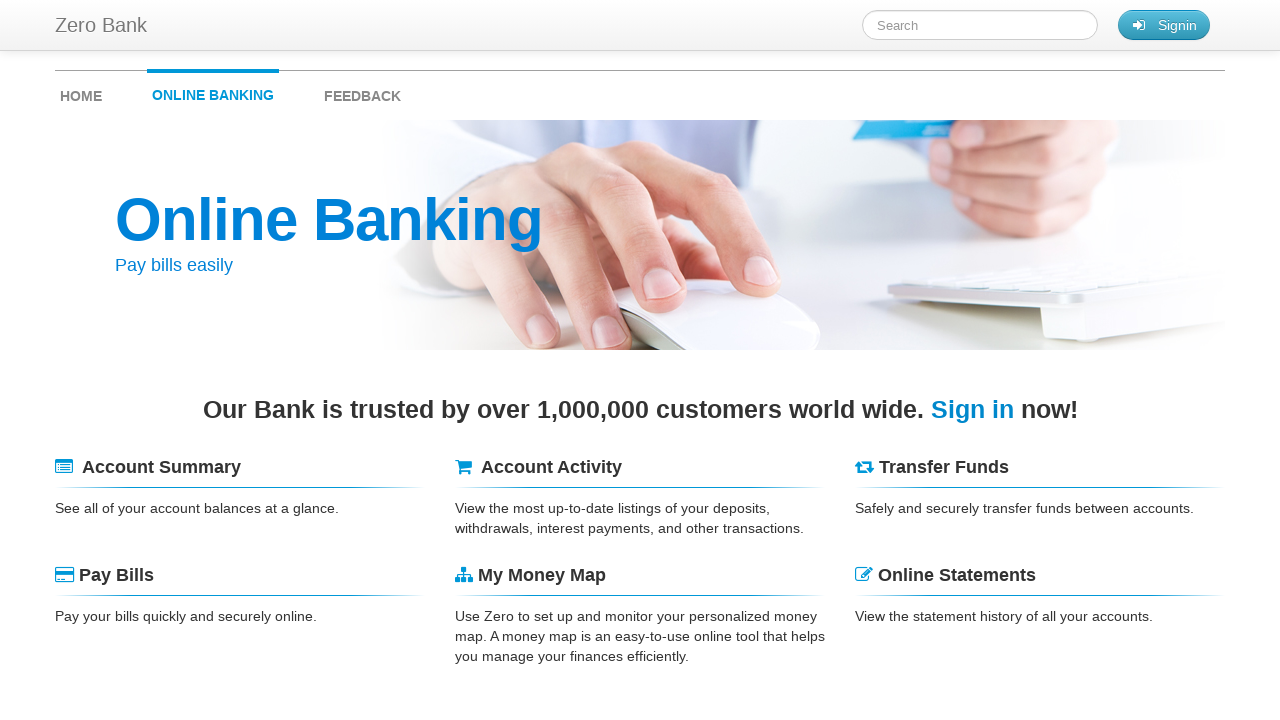